Navigates to the Internxt temporary email service page

Starting URL: https://internxt.com/temporary-email

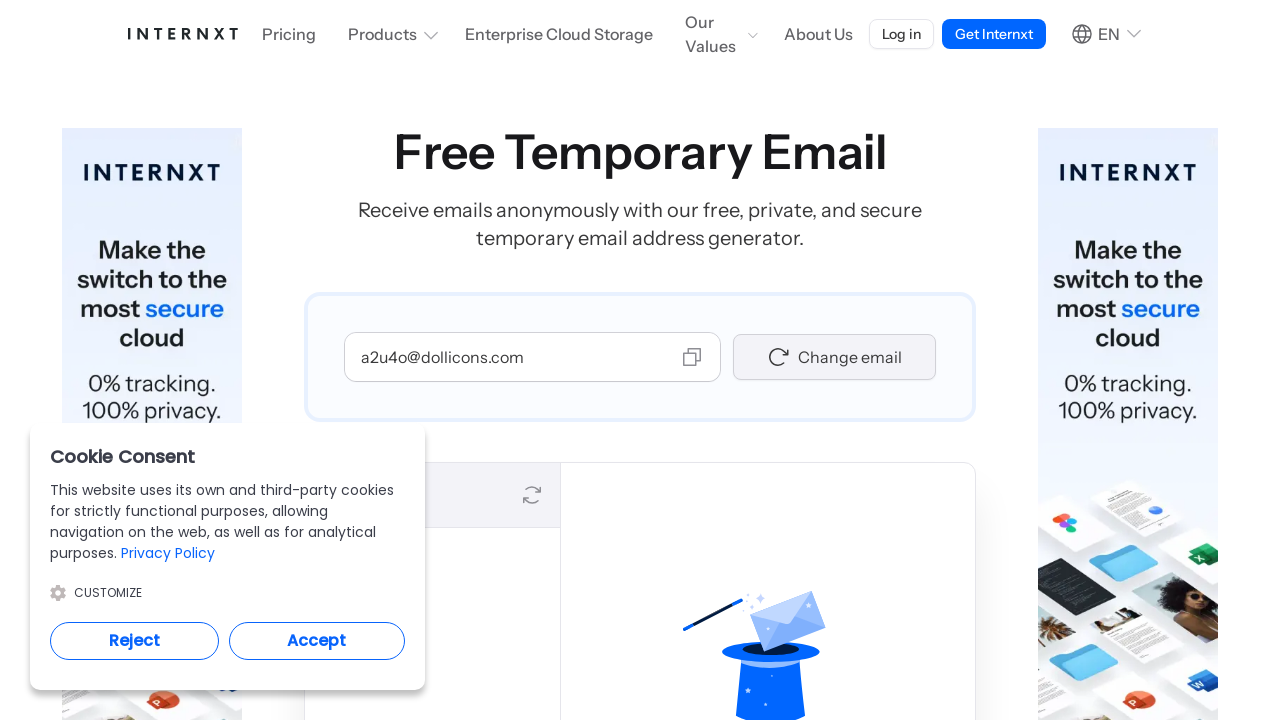

Navigated to Internxt temporary email service page at https://internxt.com/temporary-email
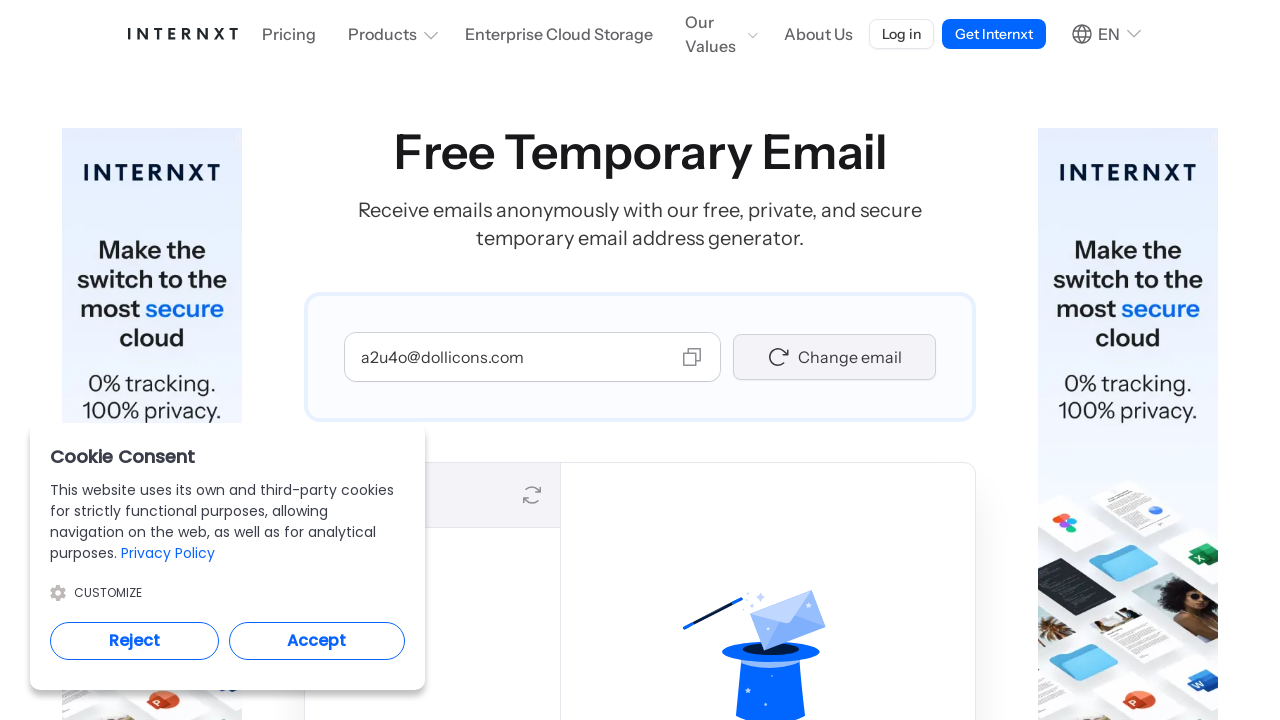

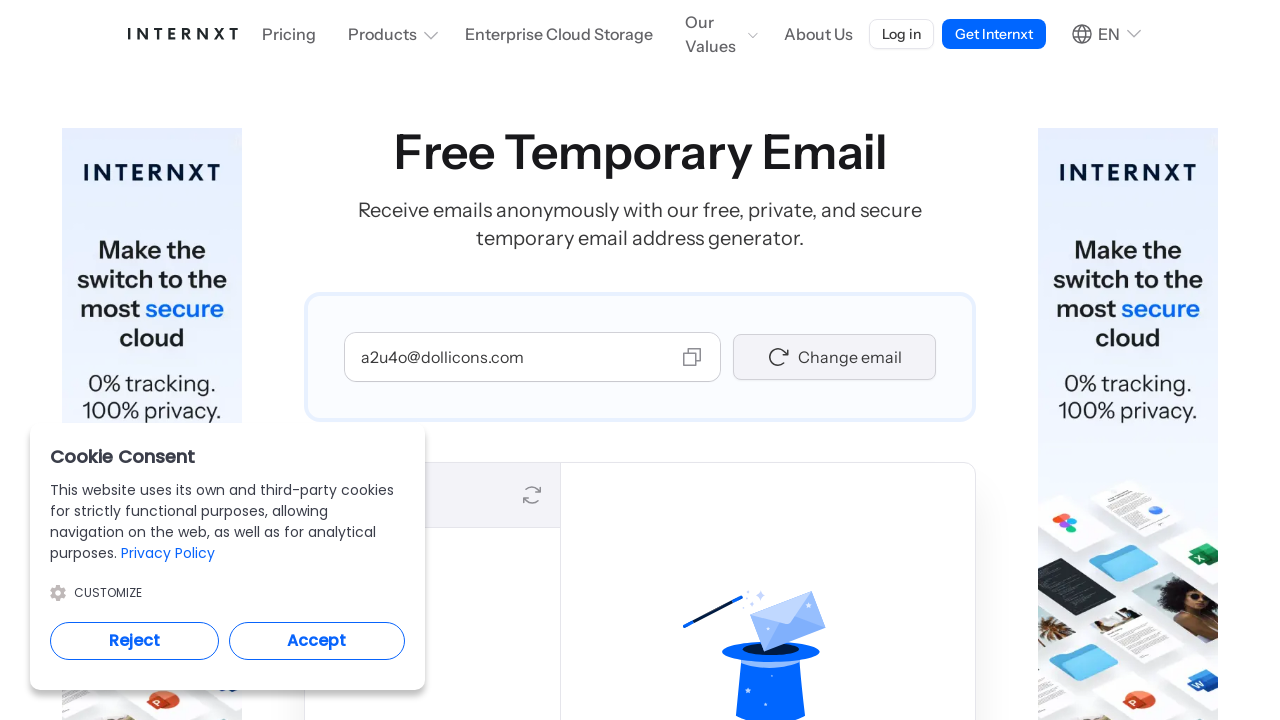